Tests login form with invalid credentials and verifies error message is displayed

Starting URL: http://the-internet.herokuapp.com/login

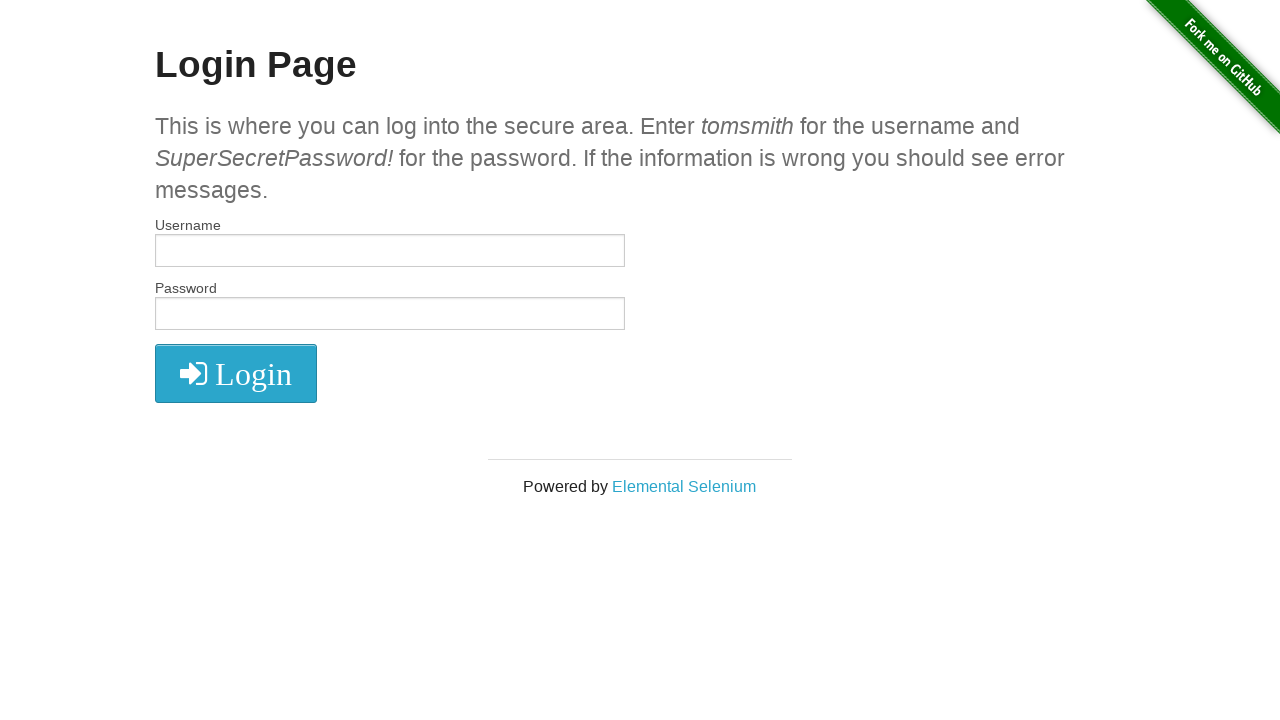

Filled username field with 'foo' on #username
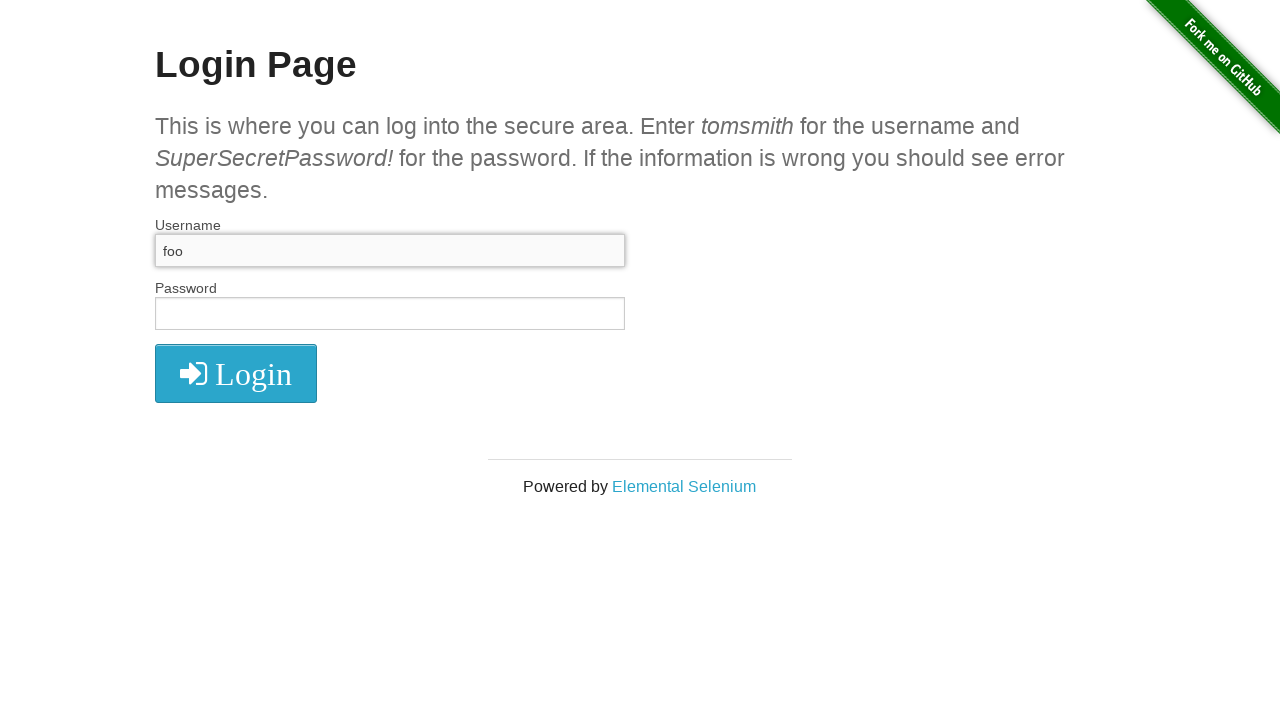

Filled password field with 'bar' on #password
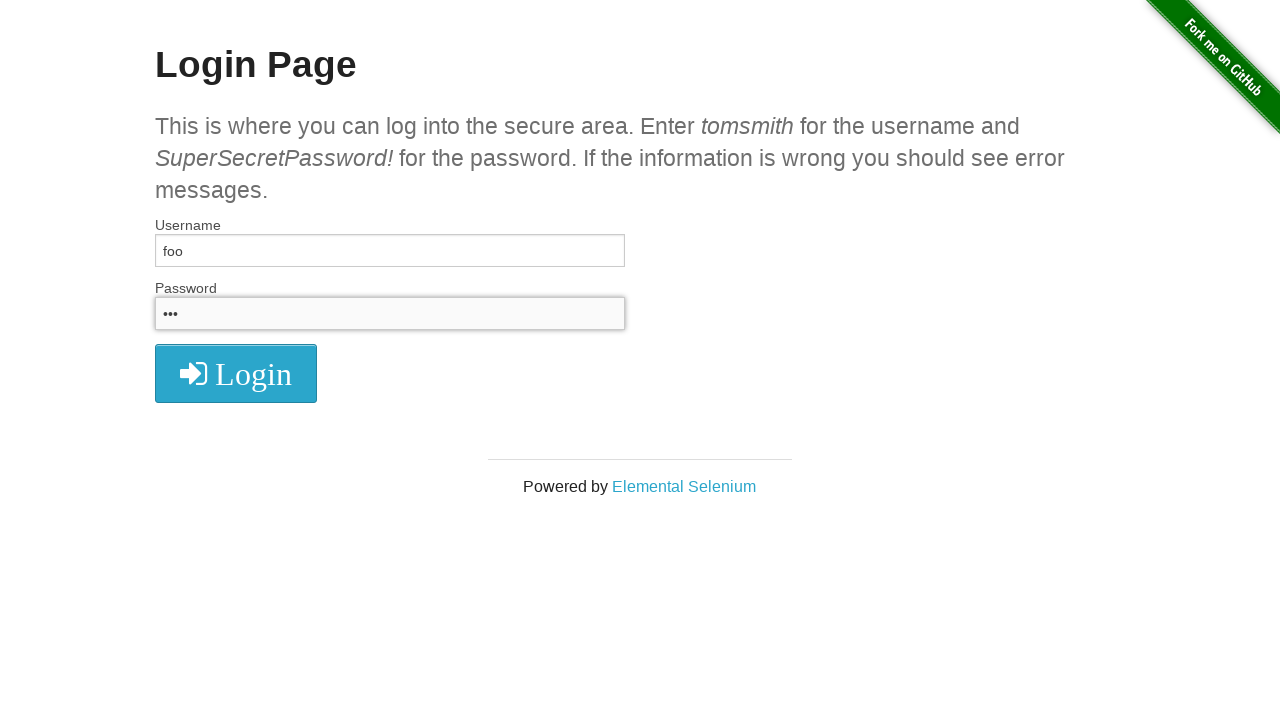

Clicked login submit button at (236, 373) on #login button[type="submit"]
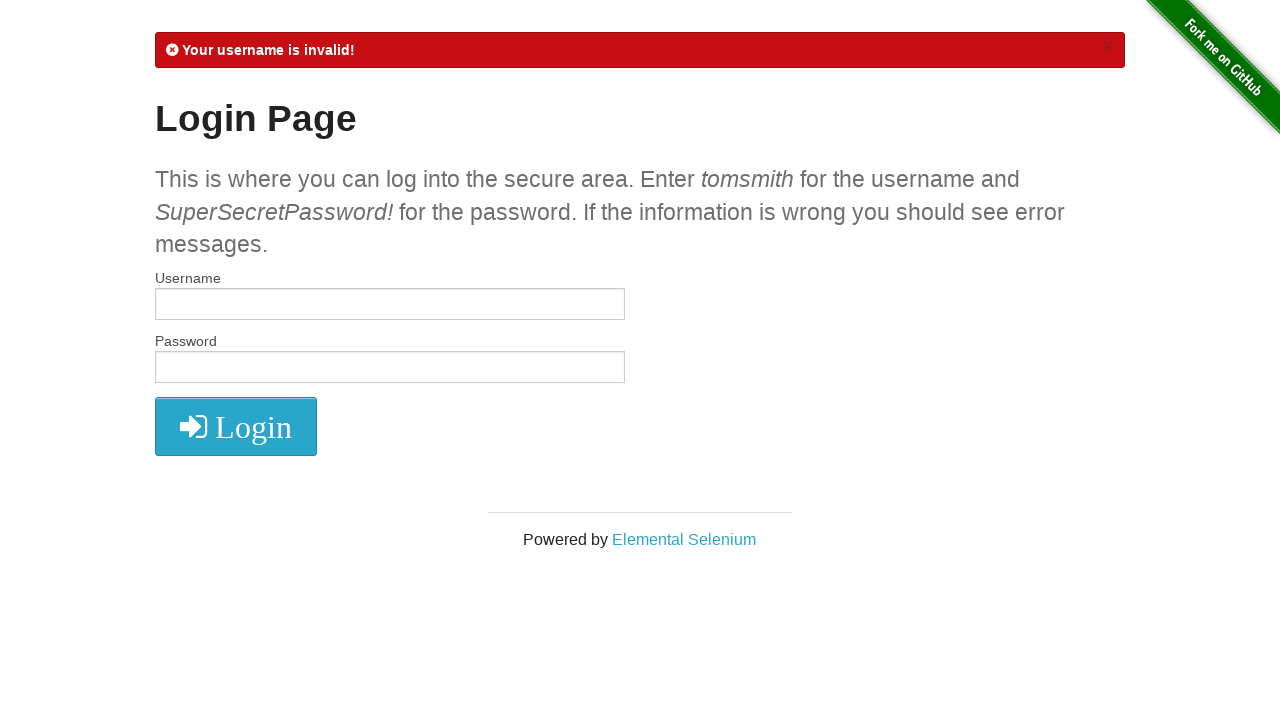

Flash error message appeared
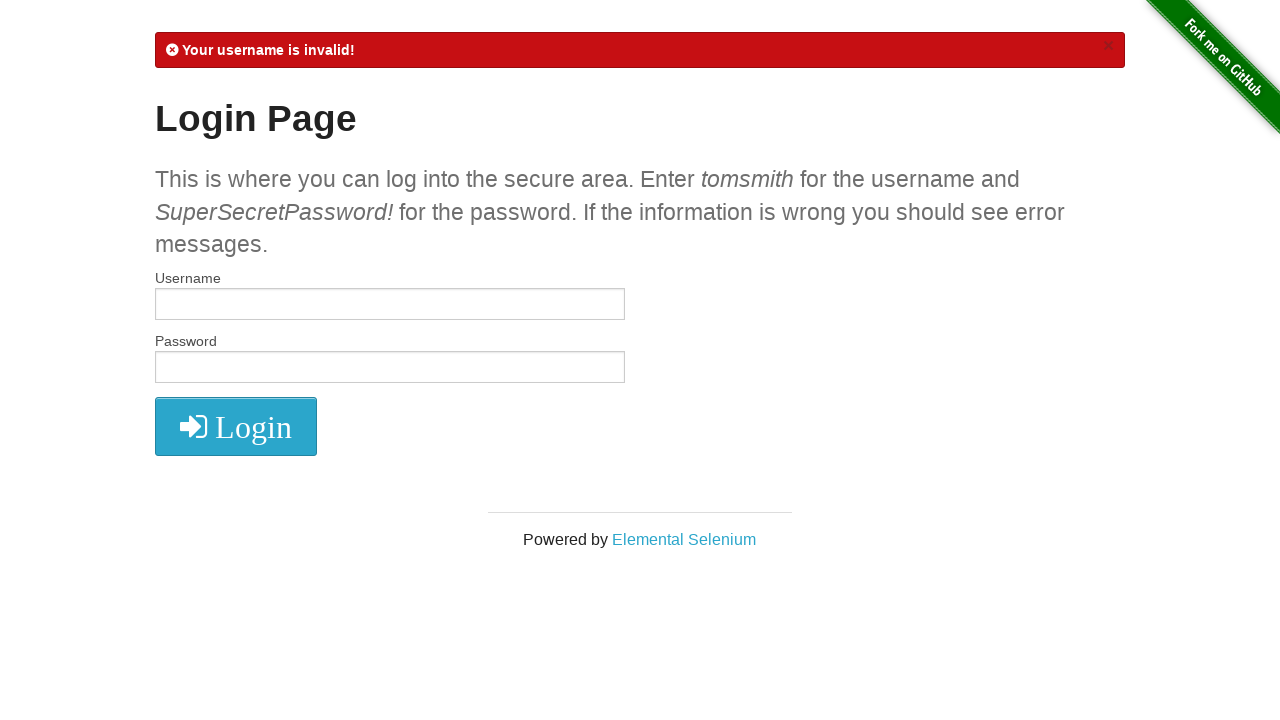

Verified error message 'Your username is invalid!' is displayed
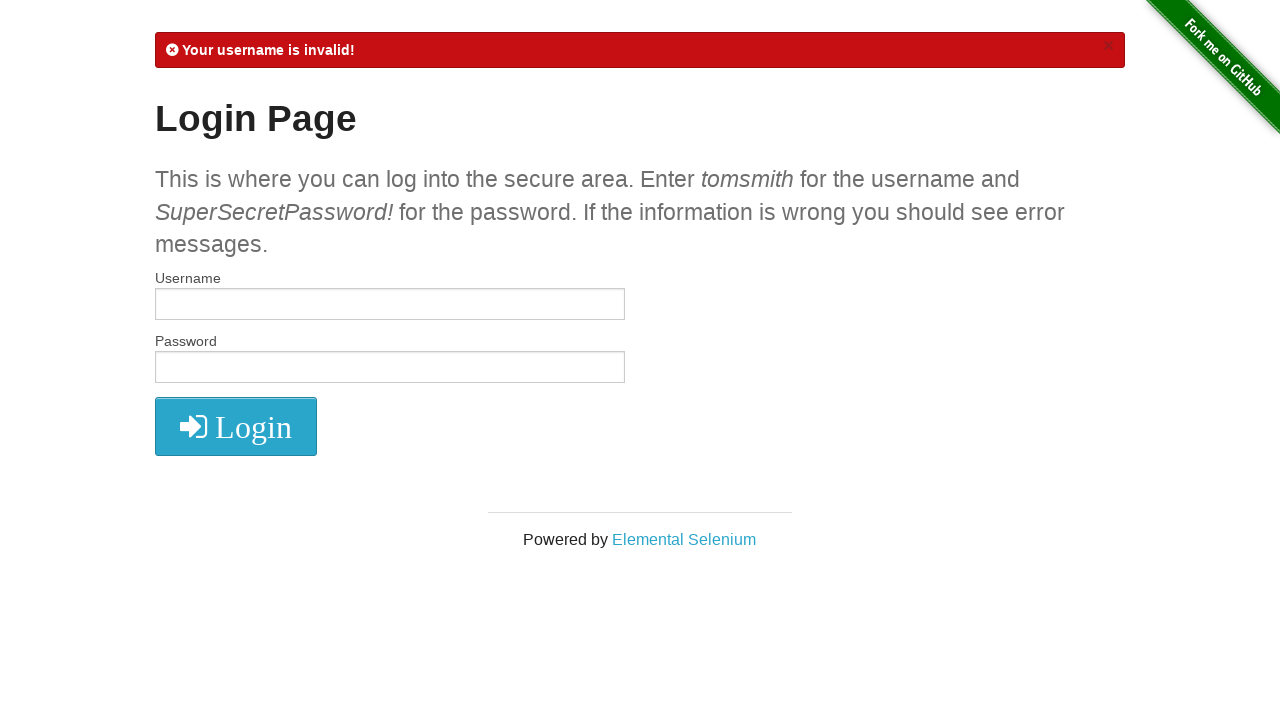

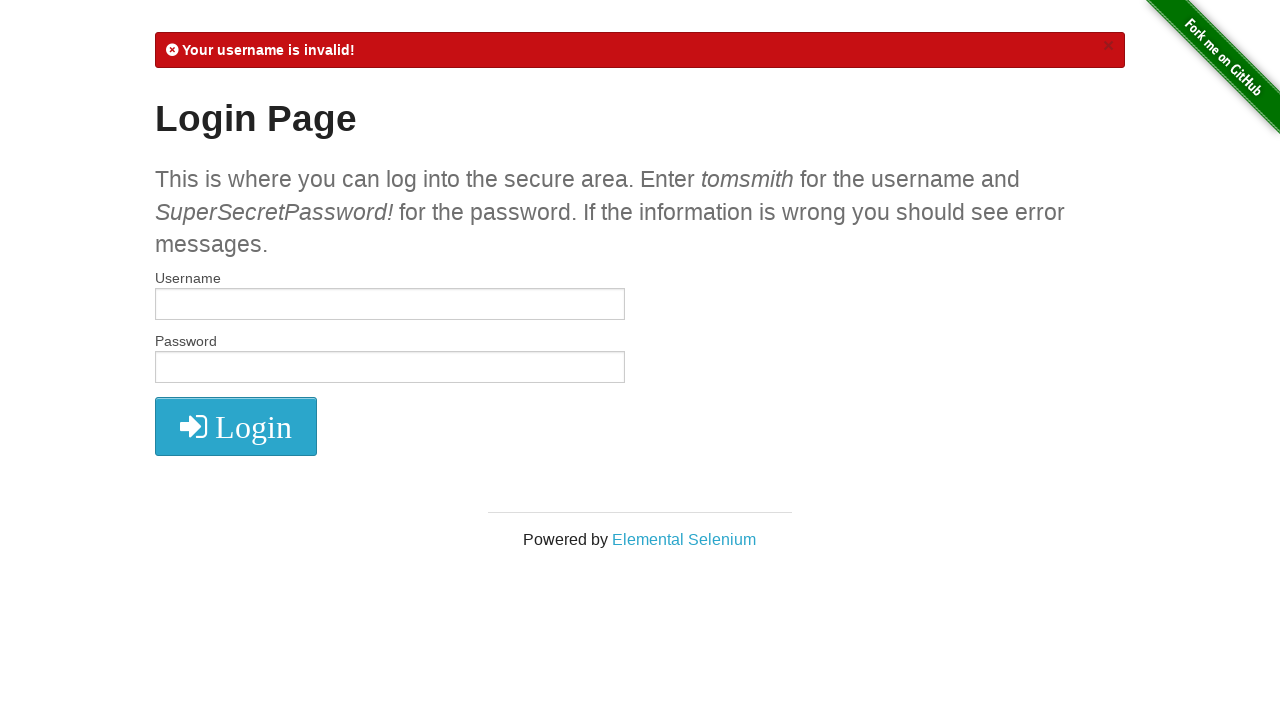